Navigates to WebDriverIO website and clicks the "Get Started" link to test navigation and page load

Starting URL: https://webdriver.io/

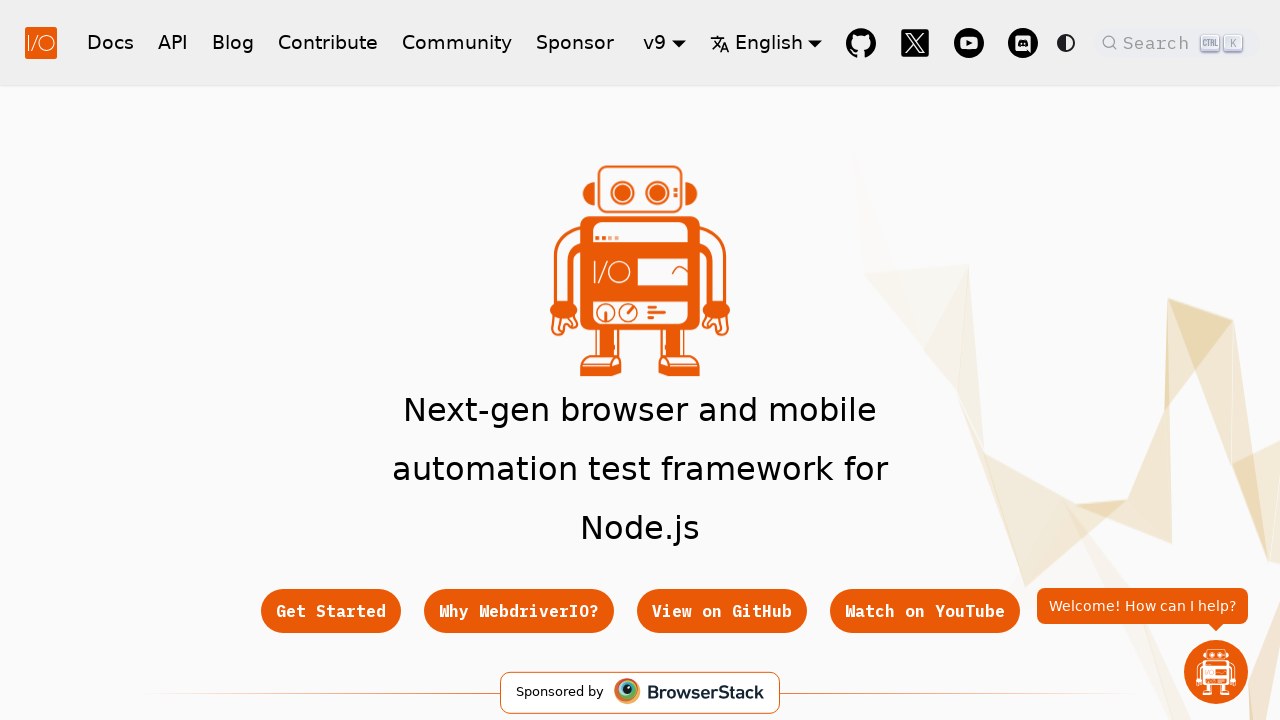

Clicked the 'Get Started' link on WebDriverIO website at (330, 611) on xpath=//a[contains(text(),'Get Started')]
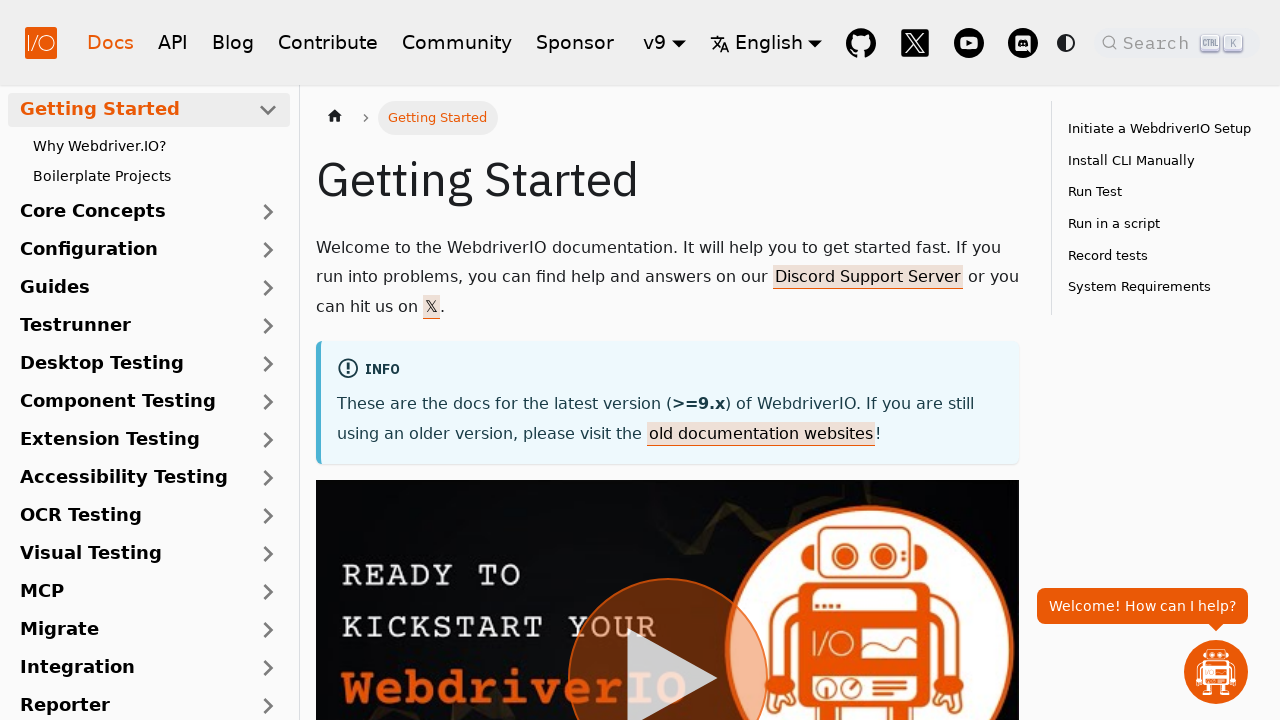

Waited for page load to complete (networkidle)
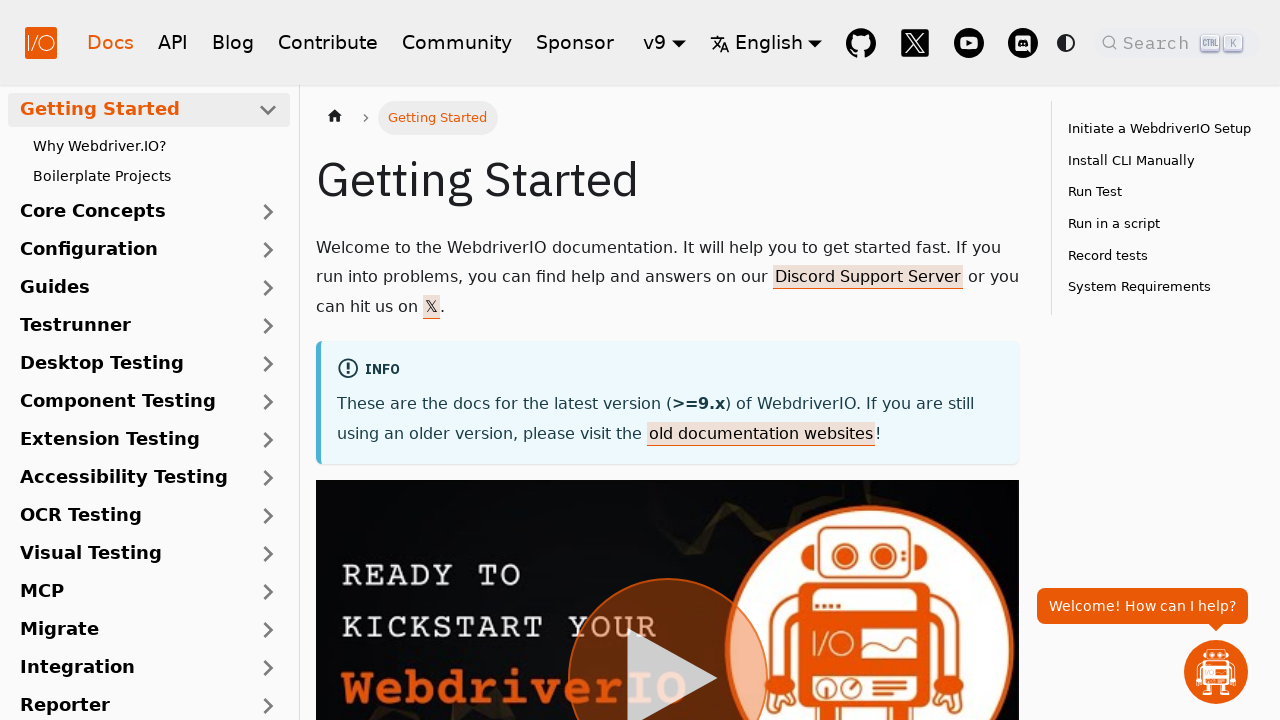

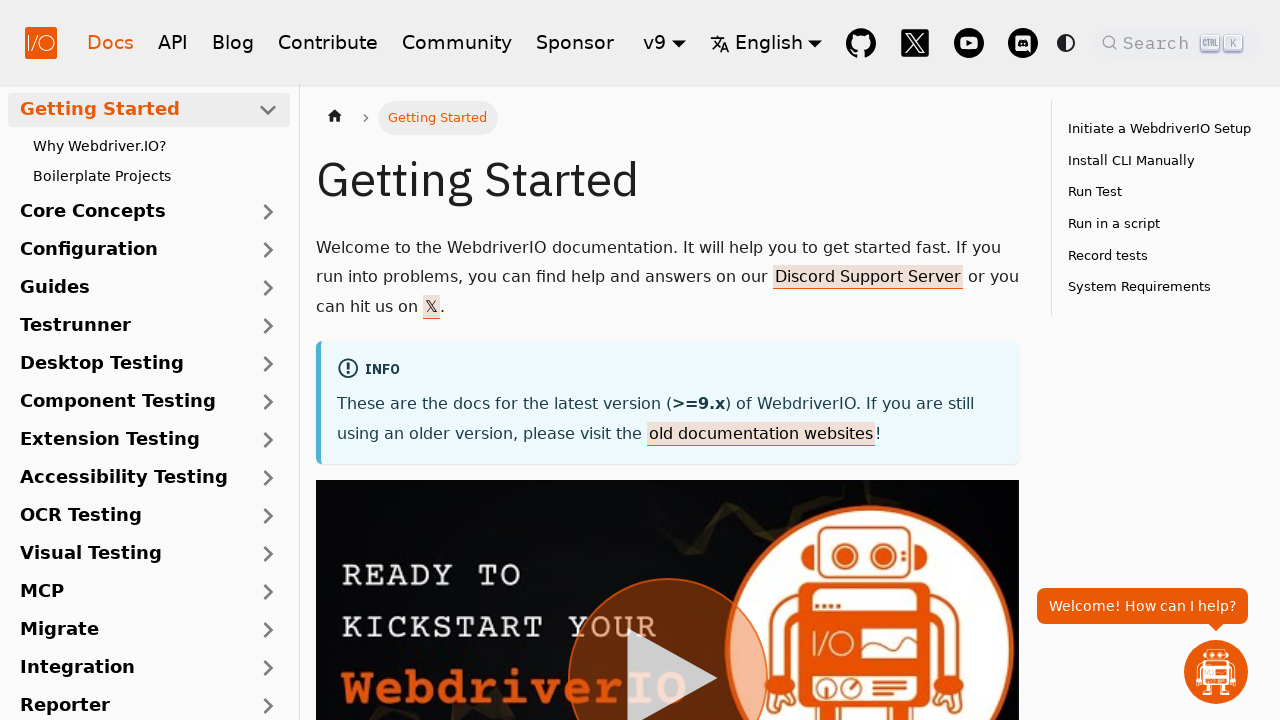